Tests an e-commerce site's shopping cart functionality by searching for products, adding them to cart, applying a promo code, and verifying price calculations

Starting URL: https://rahulshettyacademy.com/seleniumPractise/#/

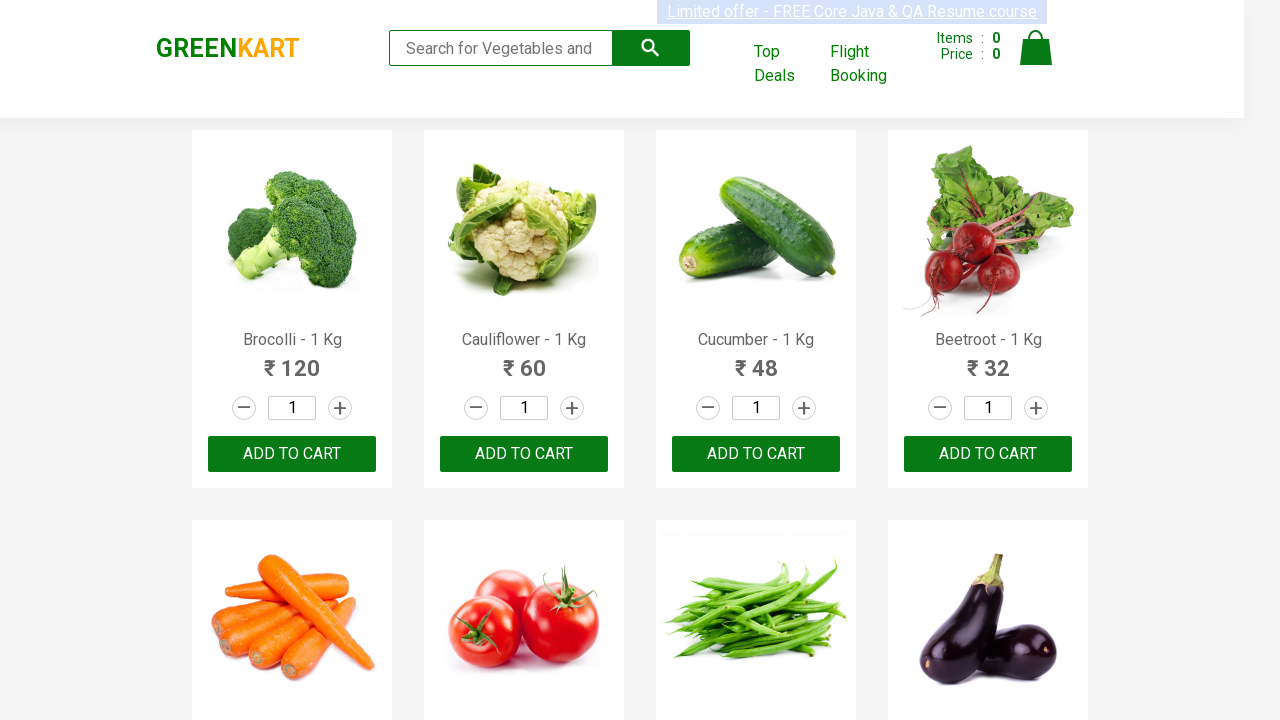

Filled search field with 'ber' to find products on //input[@type="search"]
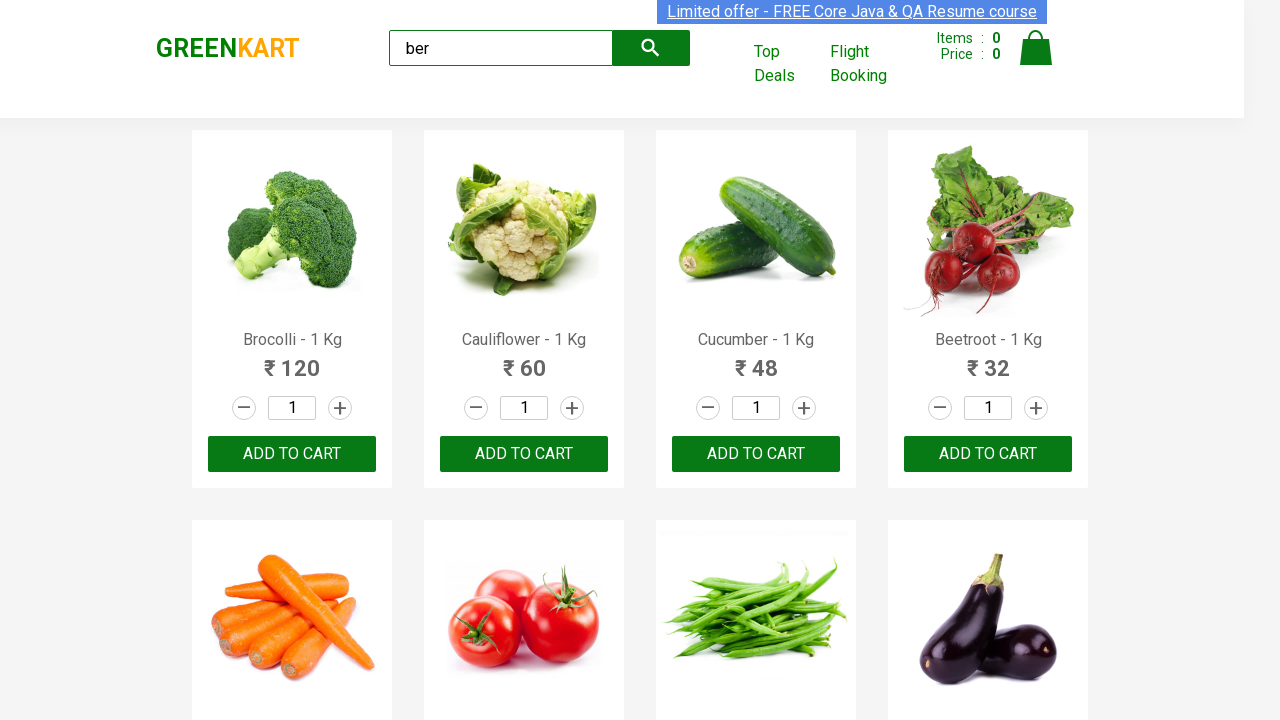

Waited 3 seconds for search results to load
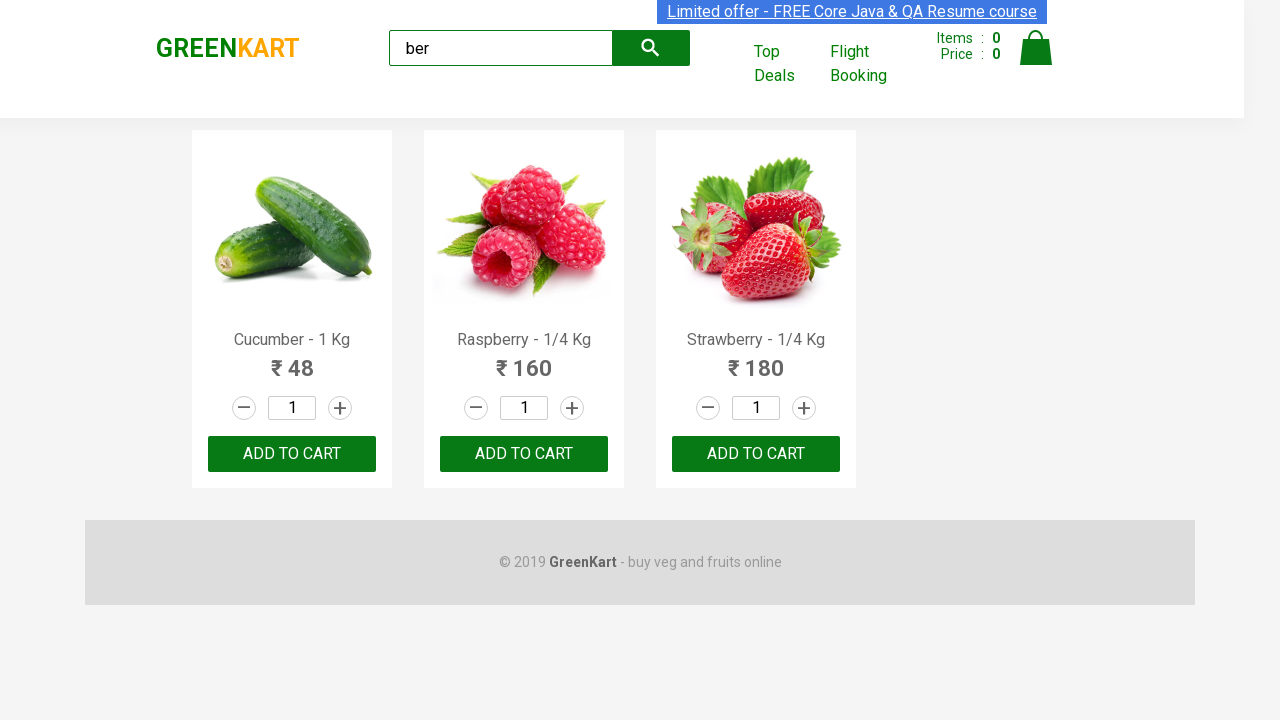

Verified that 3 products are displayed in search results
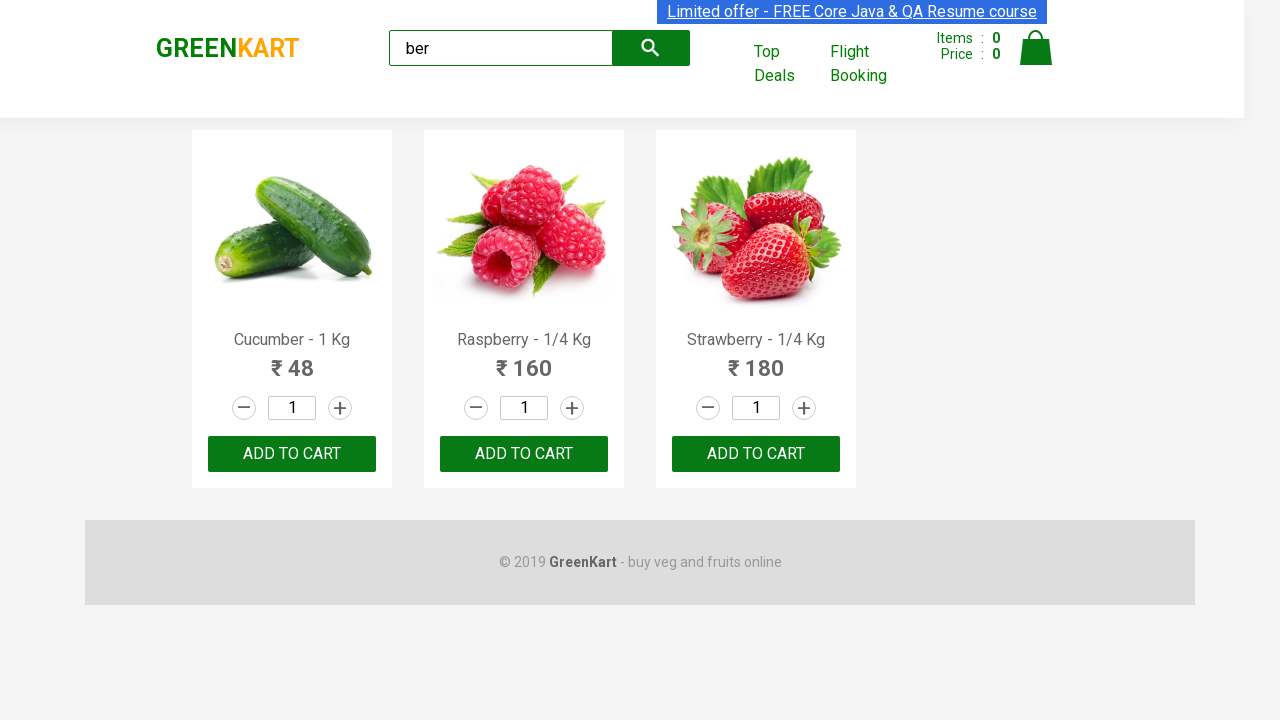

Retrieved product name: Cucumber - 1 Kg
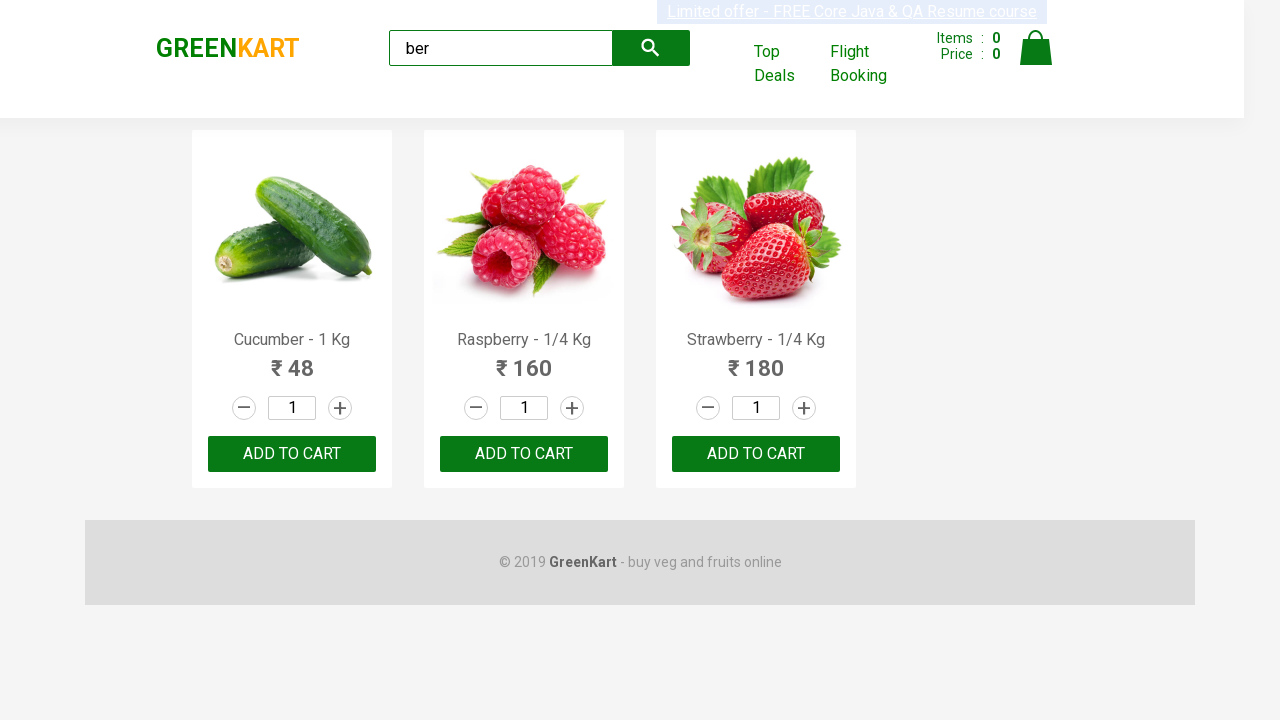

Added product 'Cucumber - 1 Kg' to cart at (292, 454) on xpath=//div[@class="product-action"]/button >> nth=0
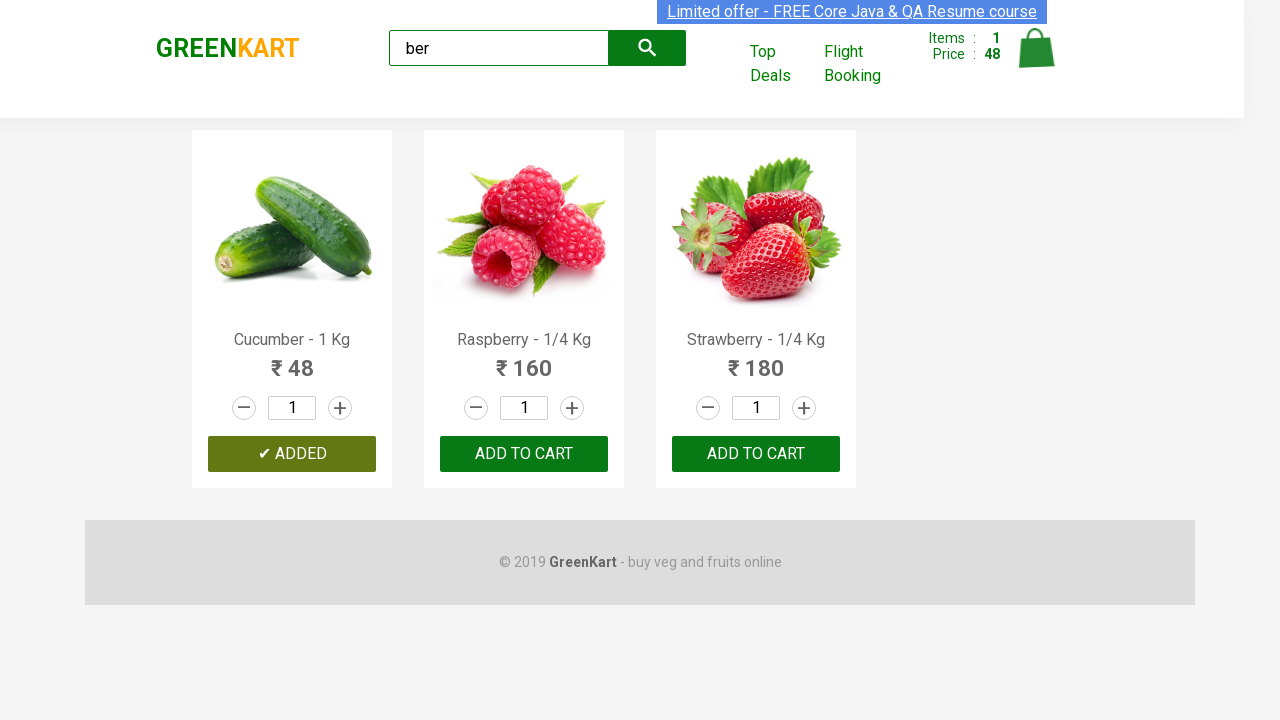

Retrieved product name: Raspberry - 1/4 Kg
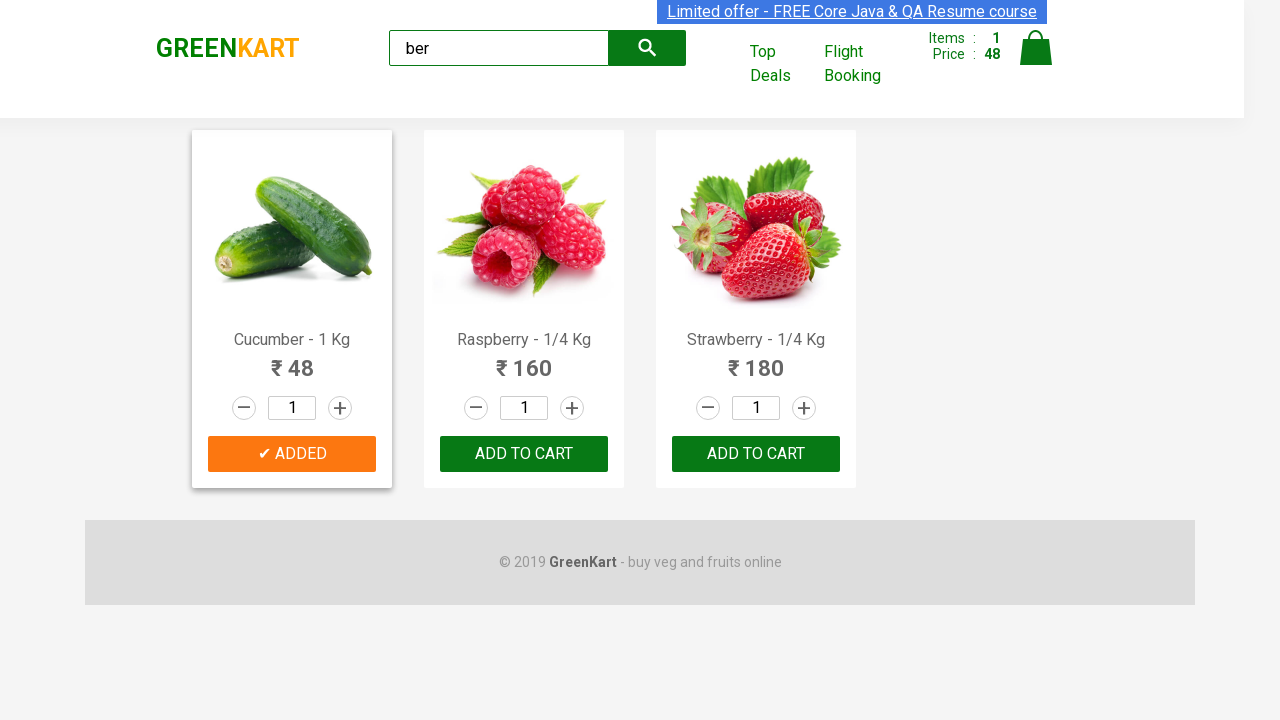

Added product 'Raspberry - 1/4 Kg' to cart at (524, 454) on xpath=//div[@class="product-action"]/button >> nth=1
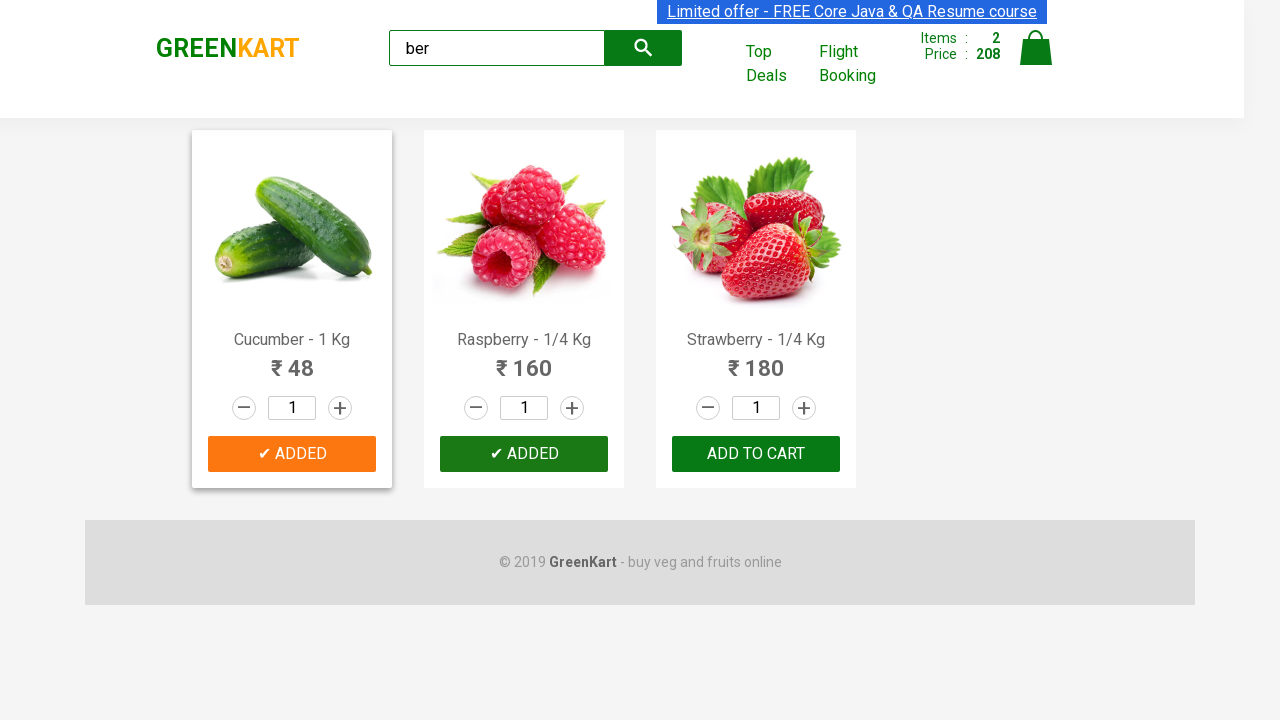

Retrieved product name: Strawberry - 1/4 Kg
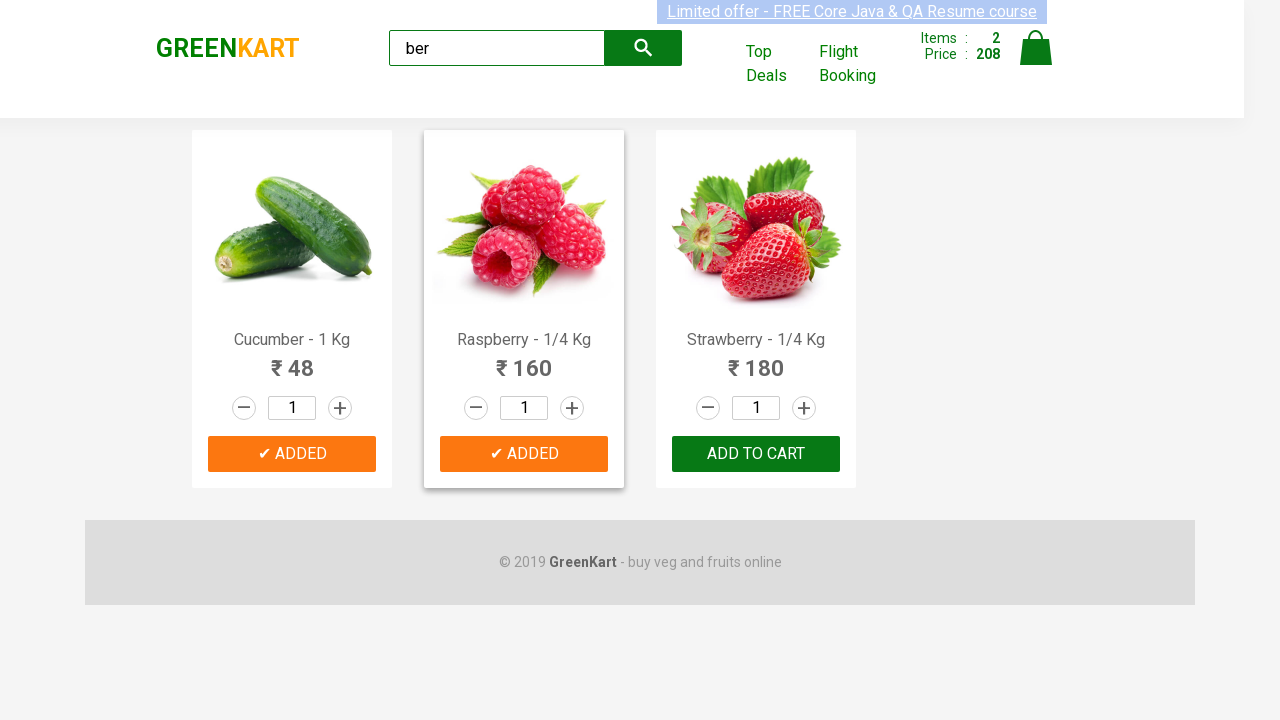

Added product 'Strawberry - 1/4 Kg' to cart at (756, 454) on xpath=//div[@class="product-action"]/button >> nth=2
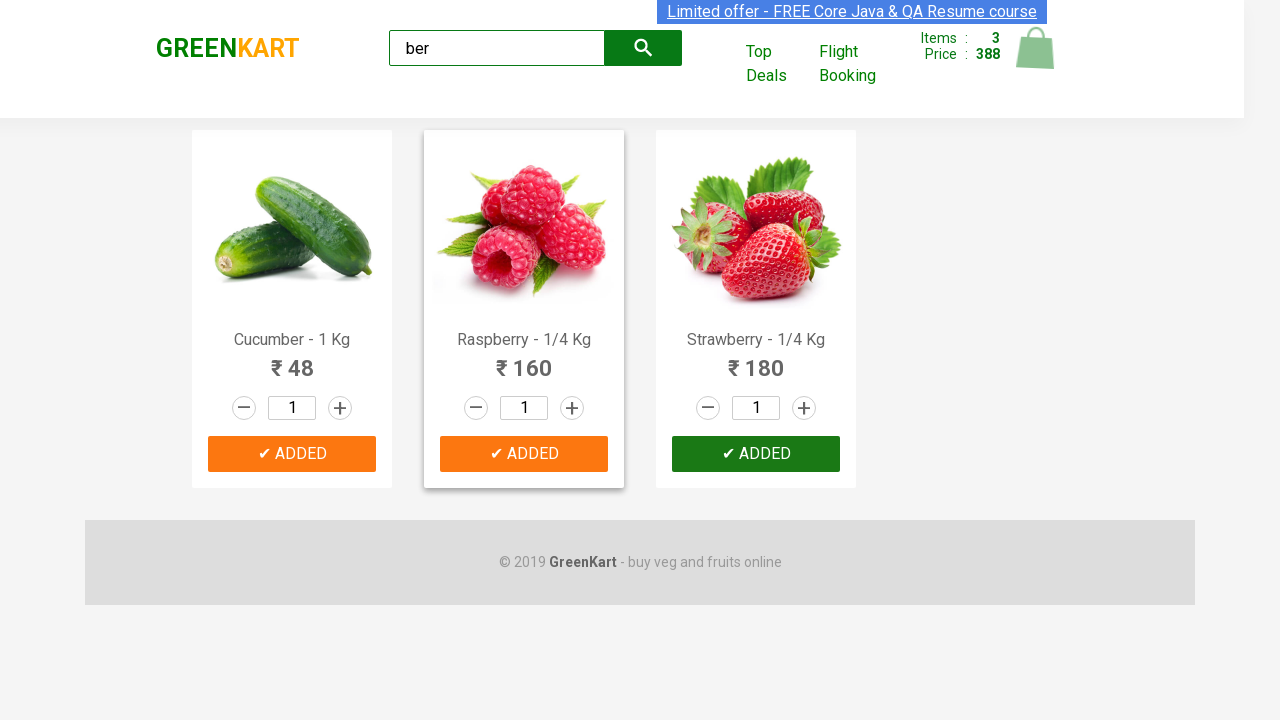

Clicked cart icon to view cart at (1036, 59) on xpath=//a[@class="cart-icon"]
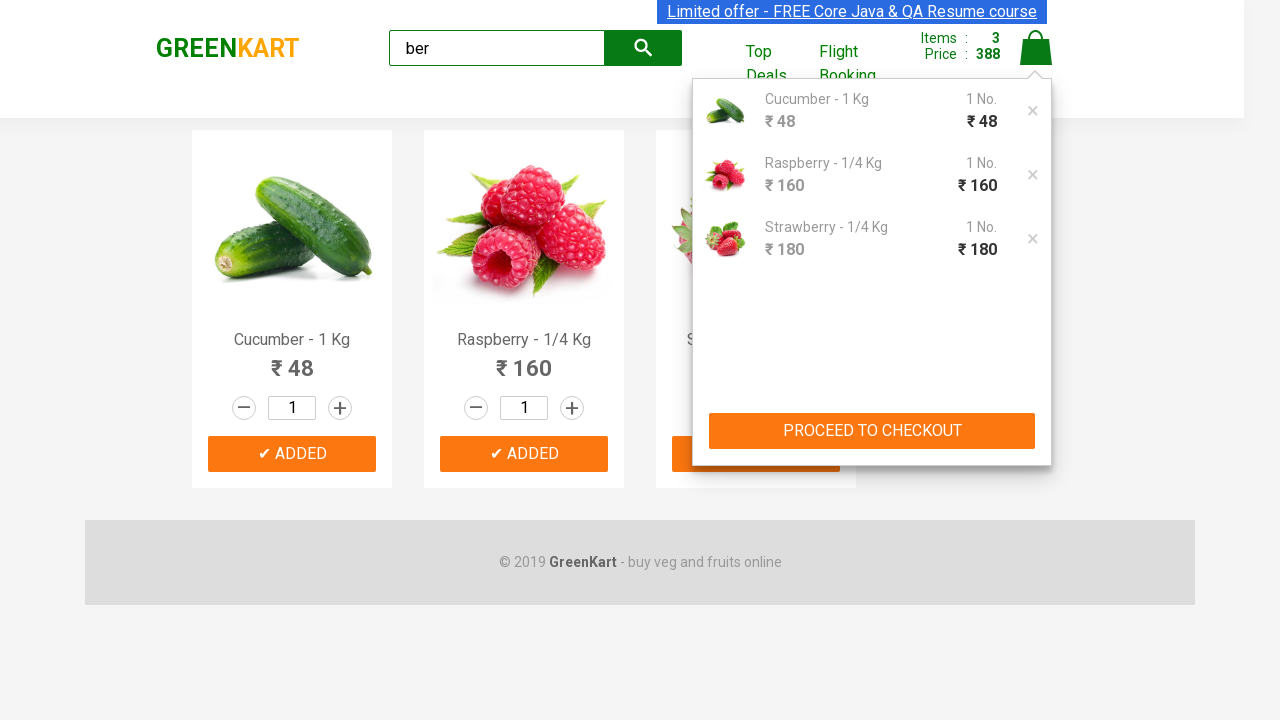

Clicked 'PROCEED TO CHECKOUT' button at (872, 431) on xpath=//button[text()="PROCEED TO CHECKOUT"]
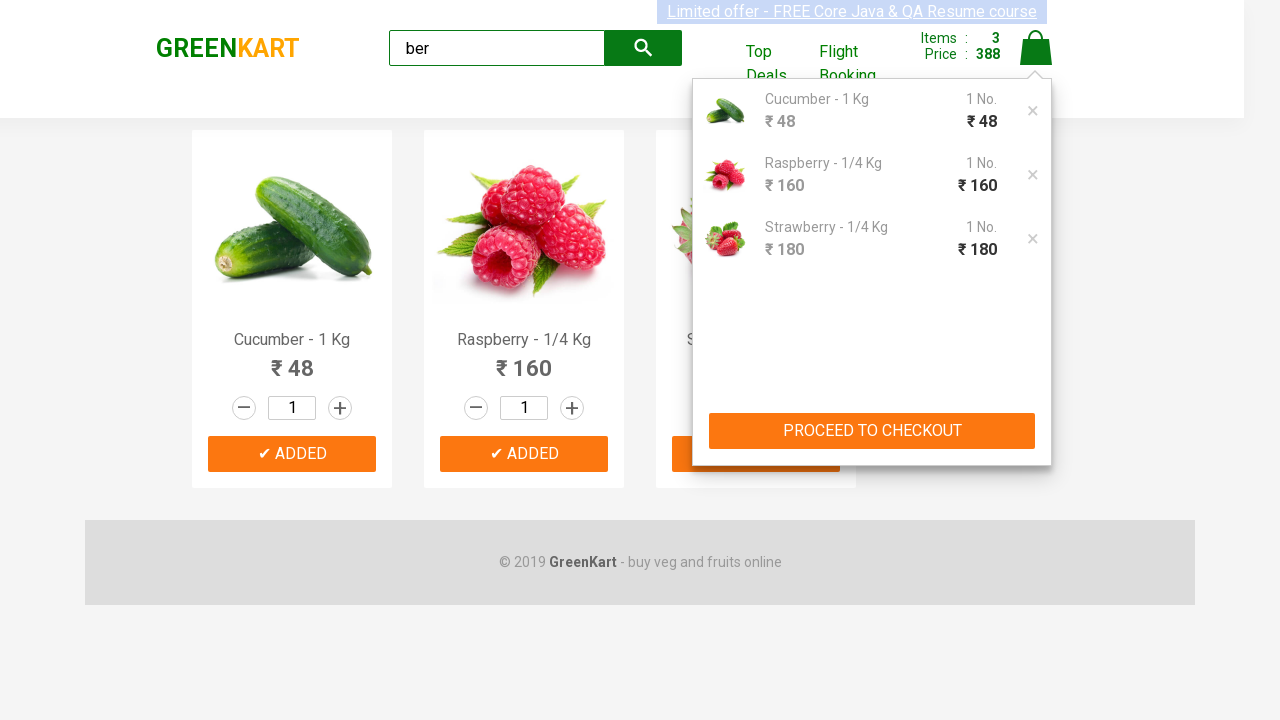

Checkout page loaded and promo code field is visible
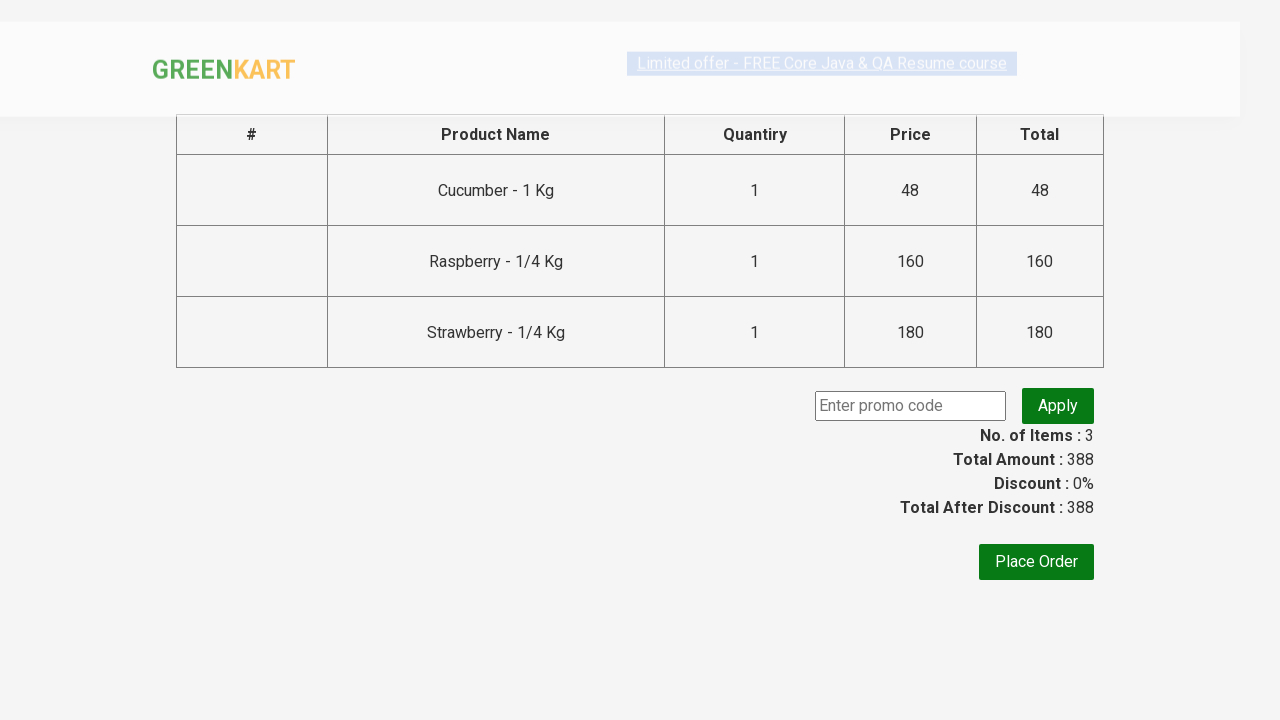

Retrieved cart product name at index 0
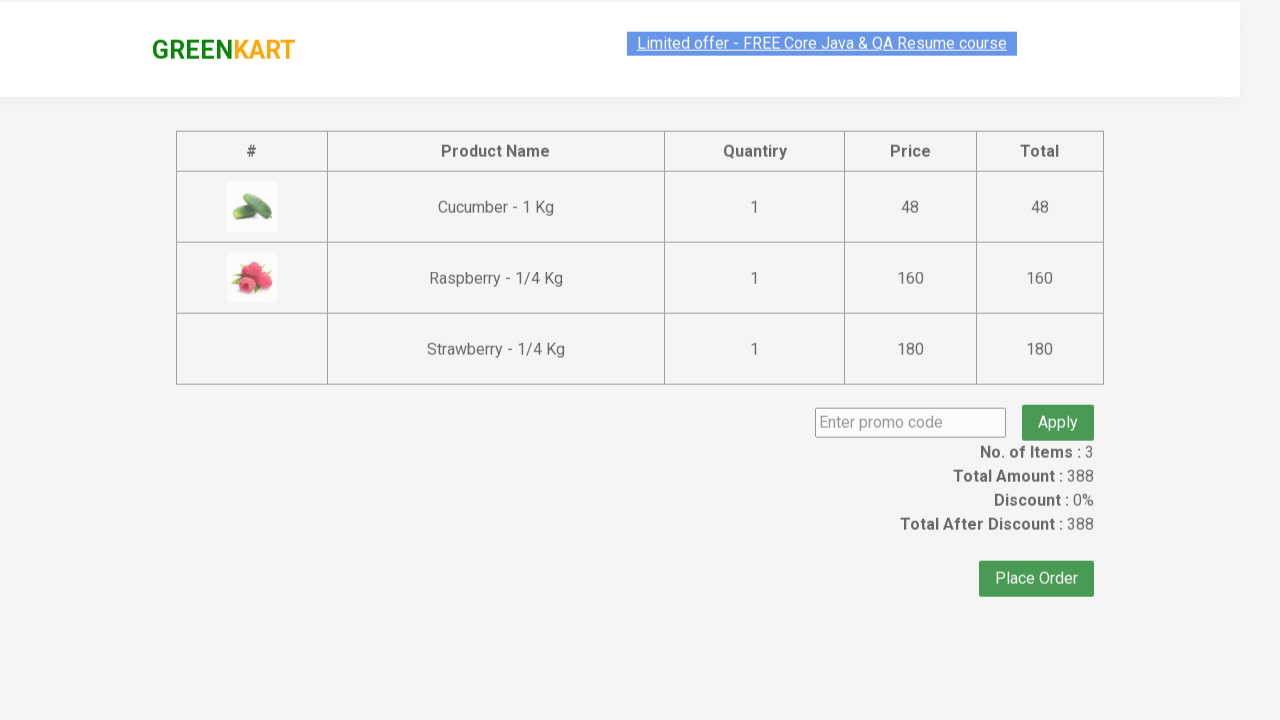

Retrieved cart product name at index 1
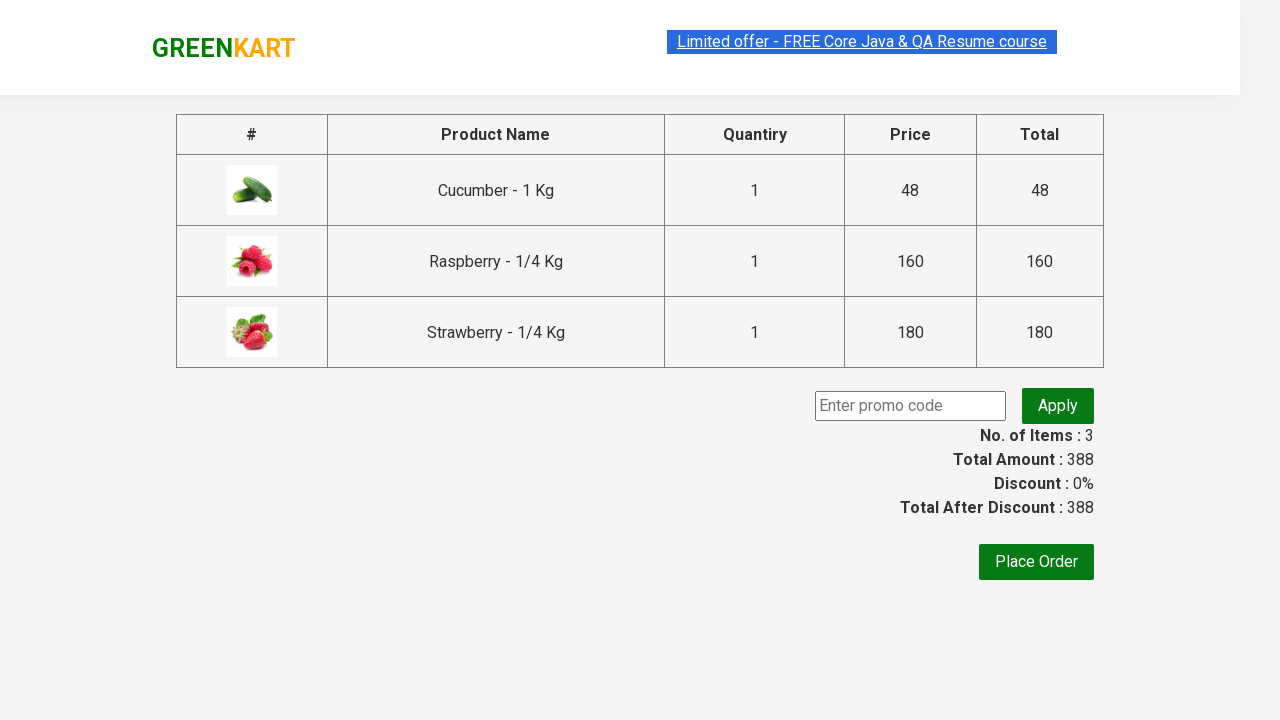

Retrieved cart product name at index 2
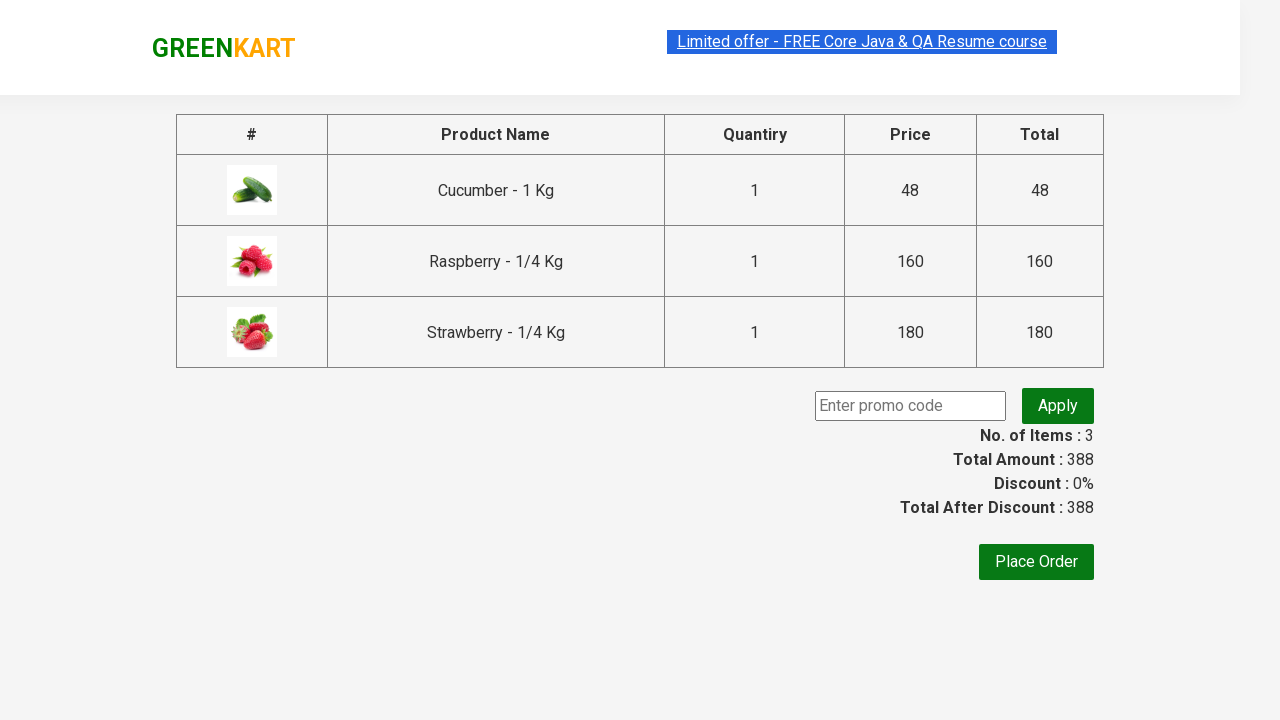

Verified that cart products match selected products
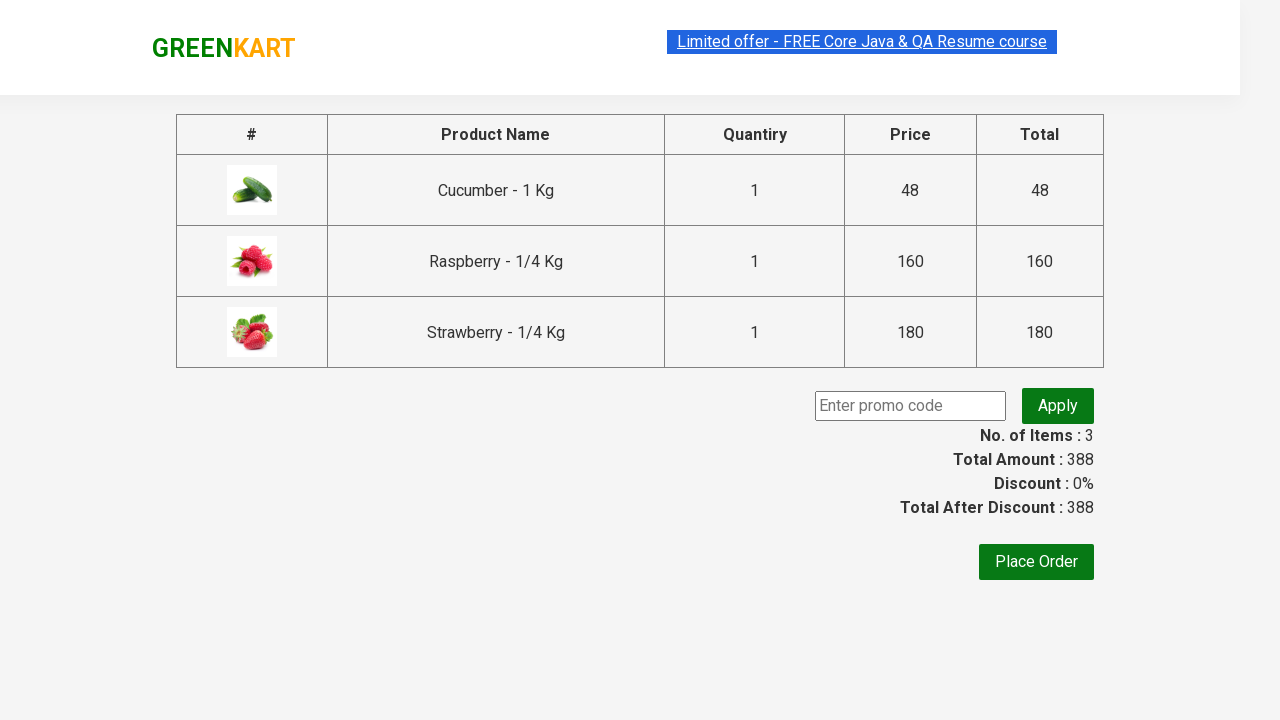

Retrieved original amount before discount: 388
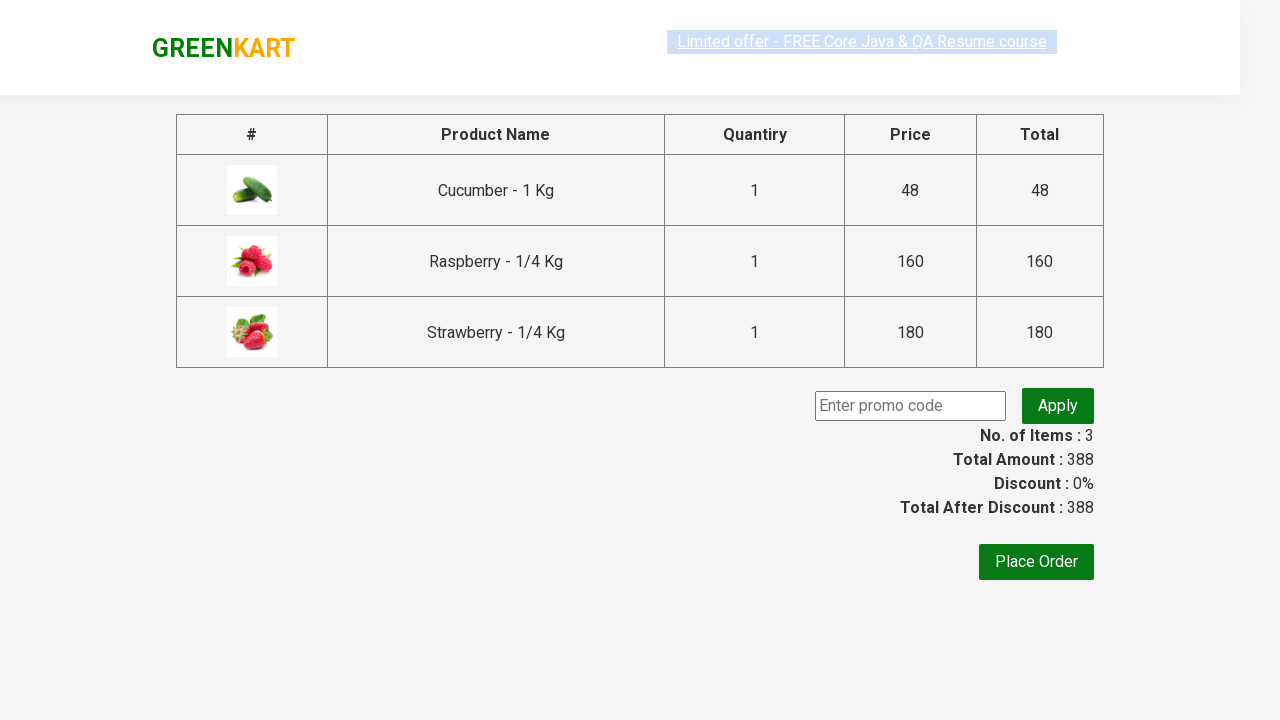

Filled promo code field with 'rahulshettyacademy' on .promoCode
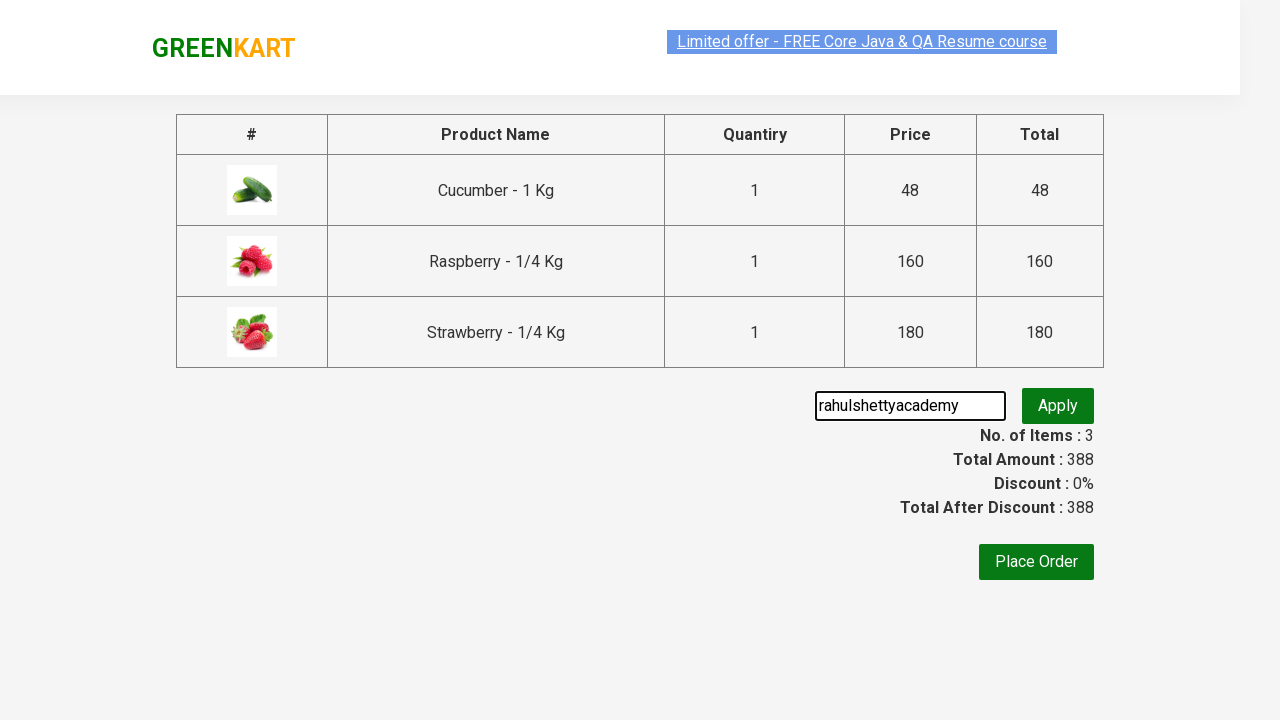

Clicked promo code apply button at (1058, 406) on button.promoBtn
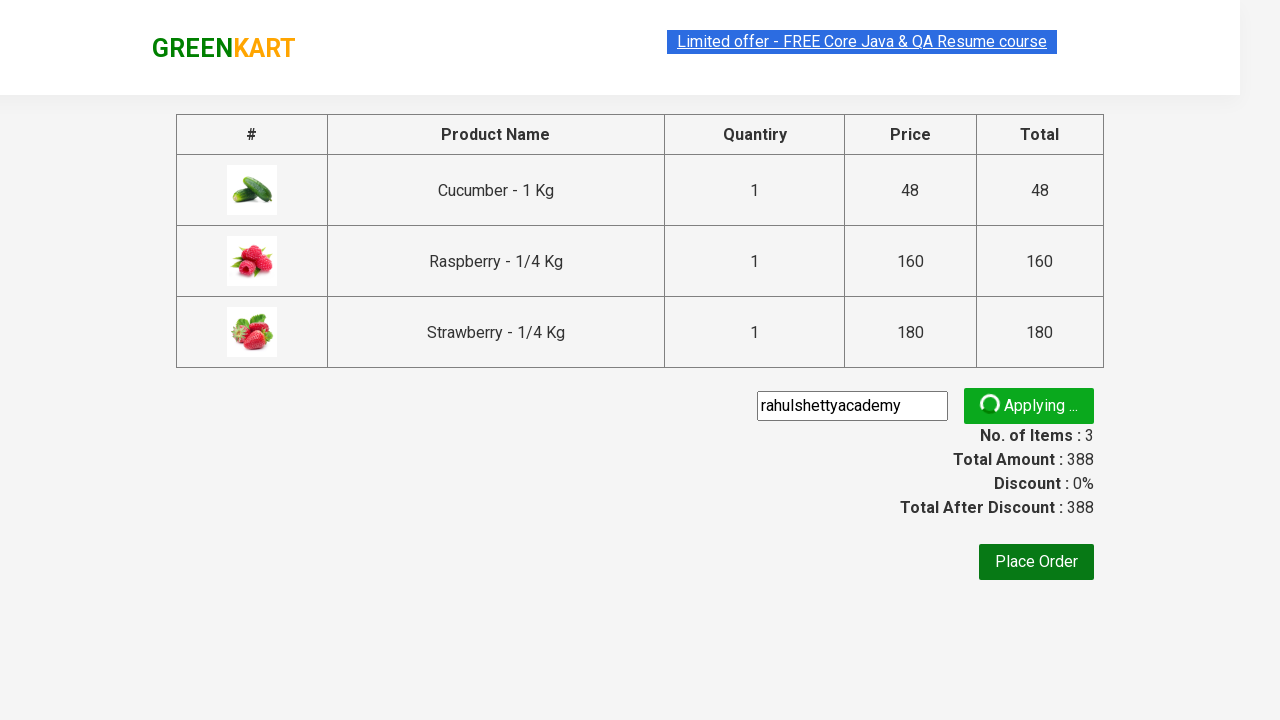

Promo code was successfully applied
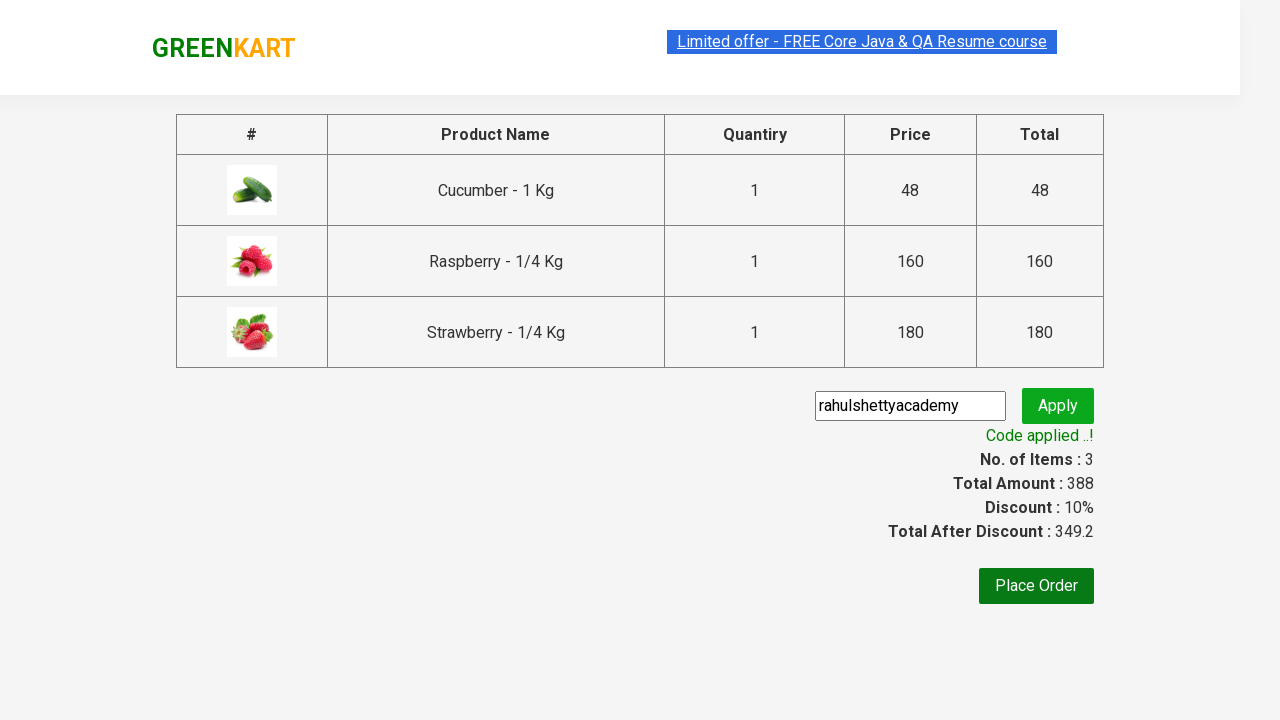

Verified discount was applied - new amount: 349.2, original: 388
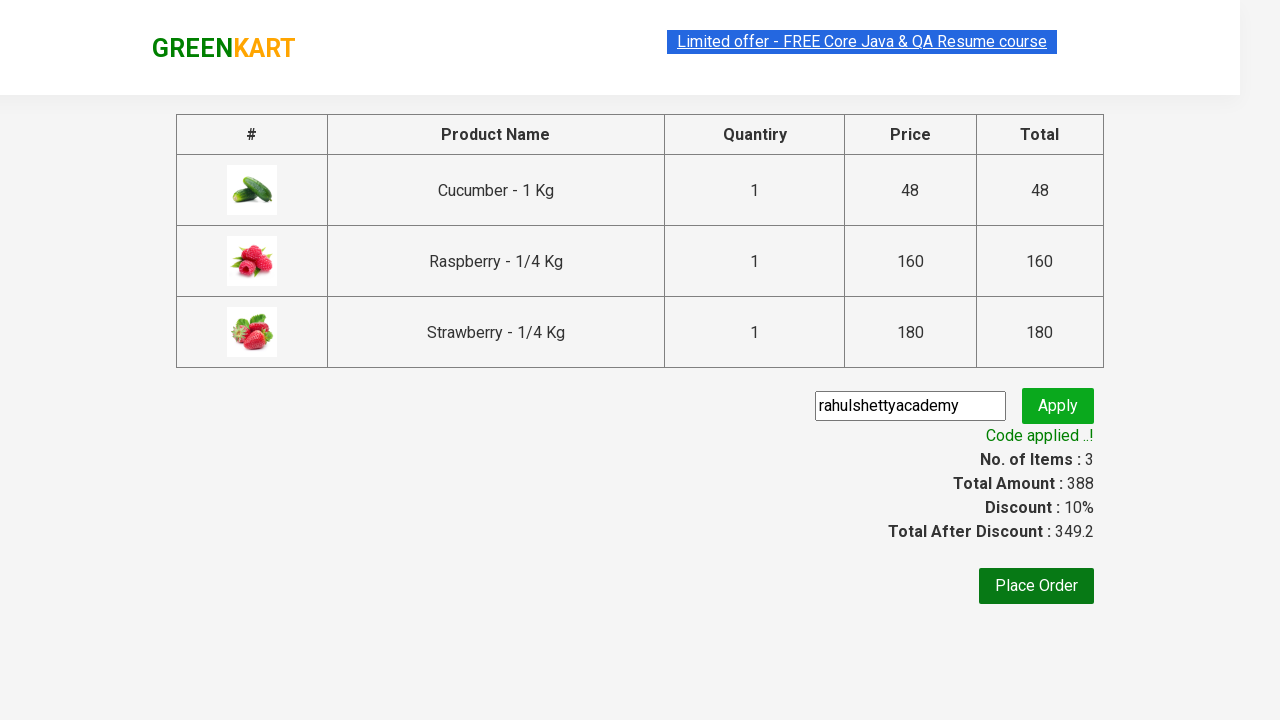

Retrieved amount for item 0: 48
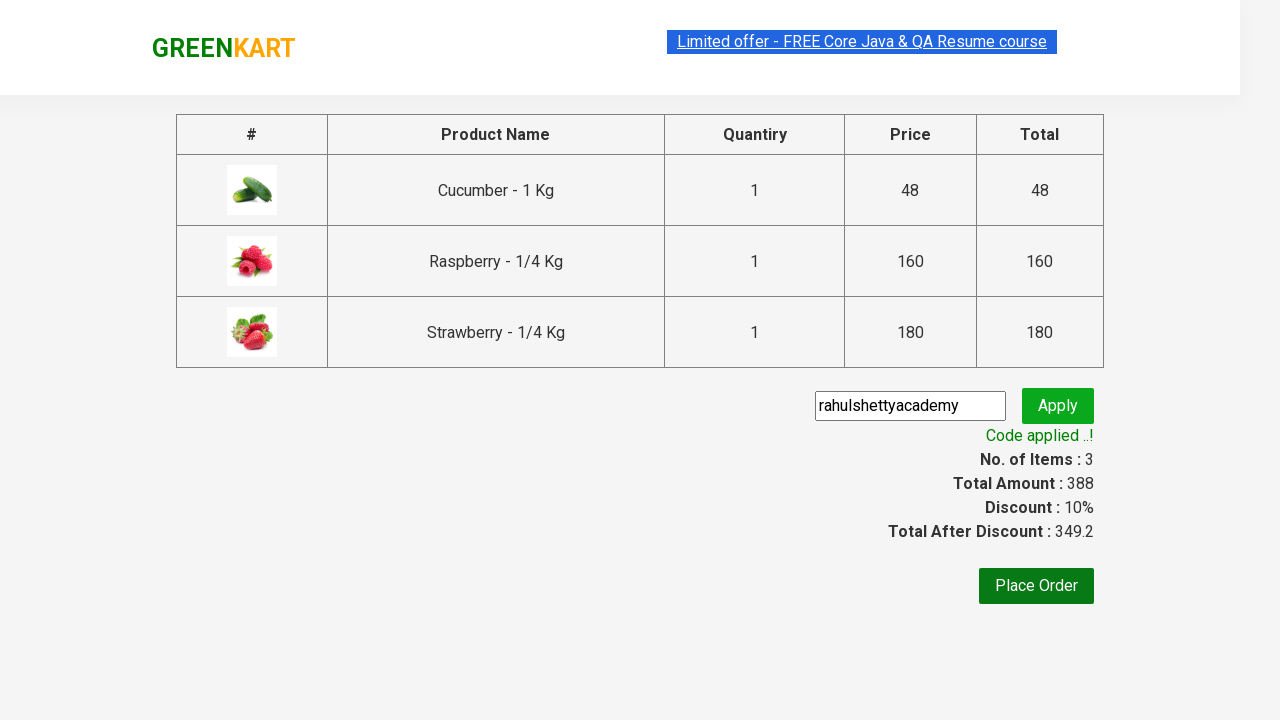

Retrieved amount for item 1: 160
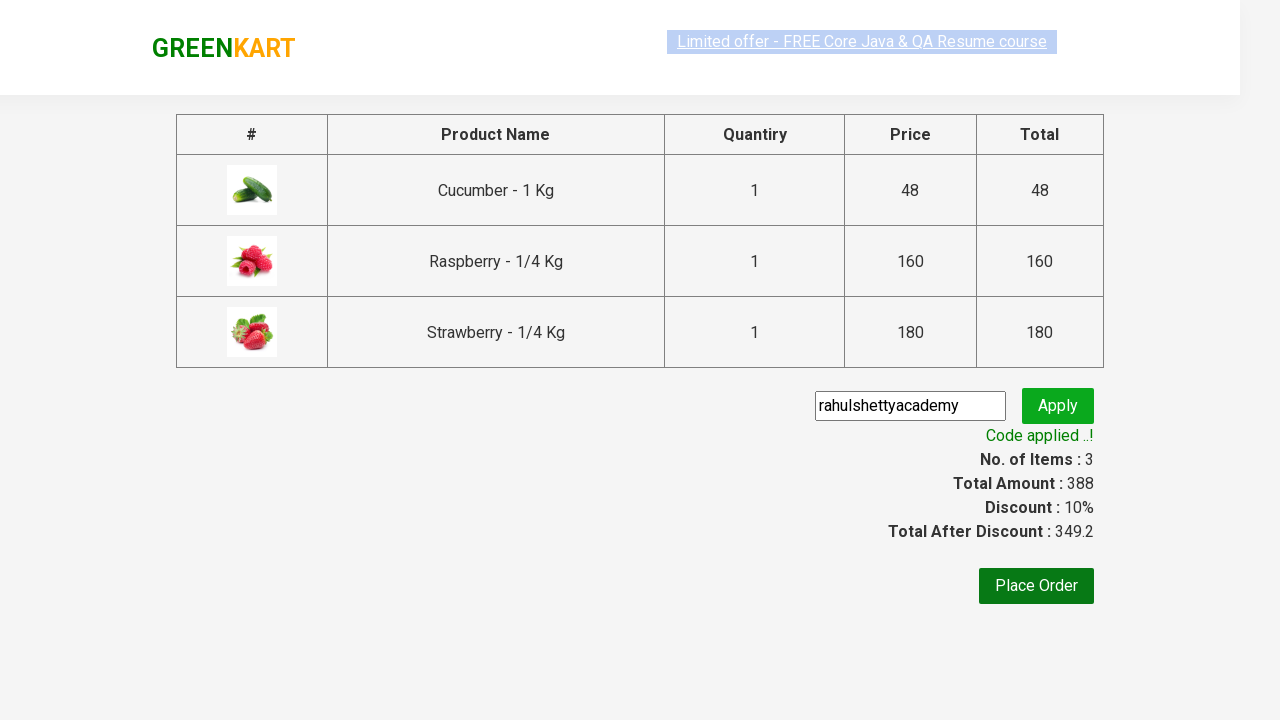

Retrieved amount for item 2: 180
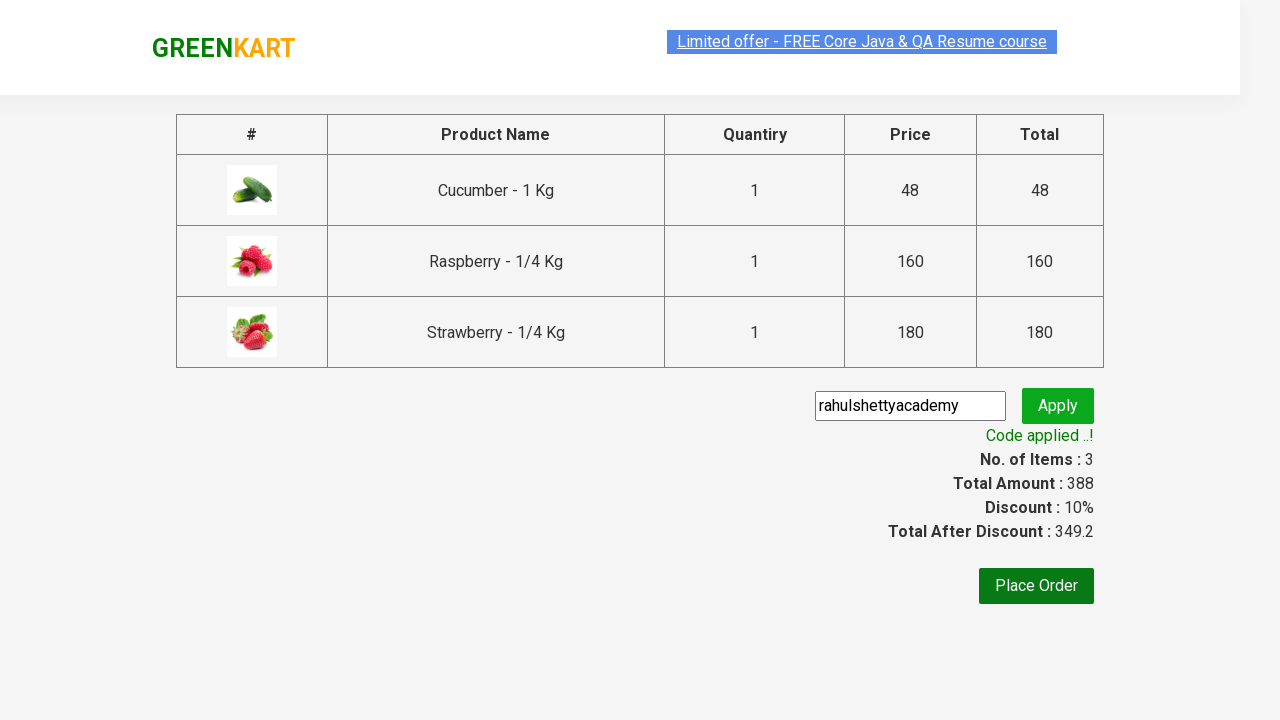

Retrieved total amount from page: 388 
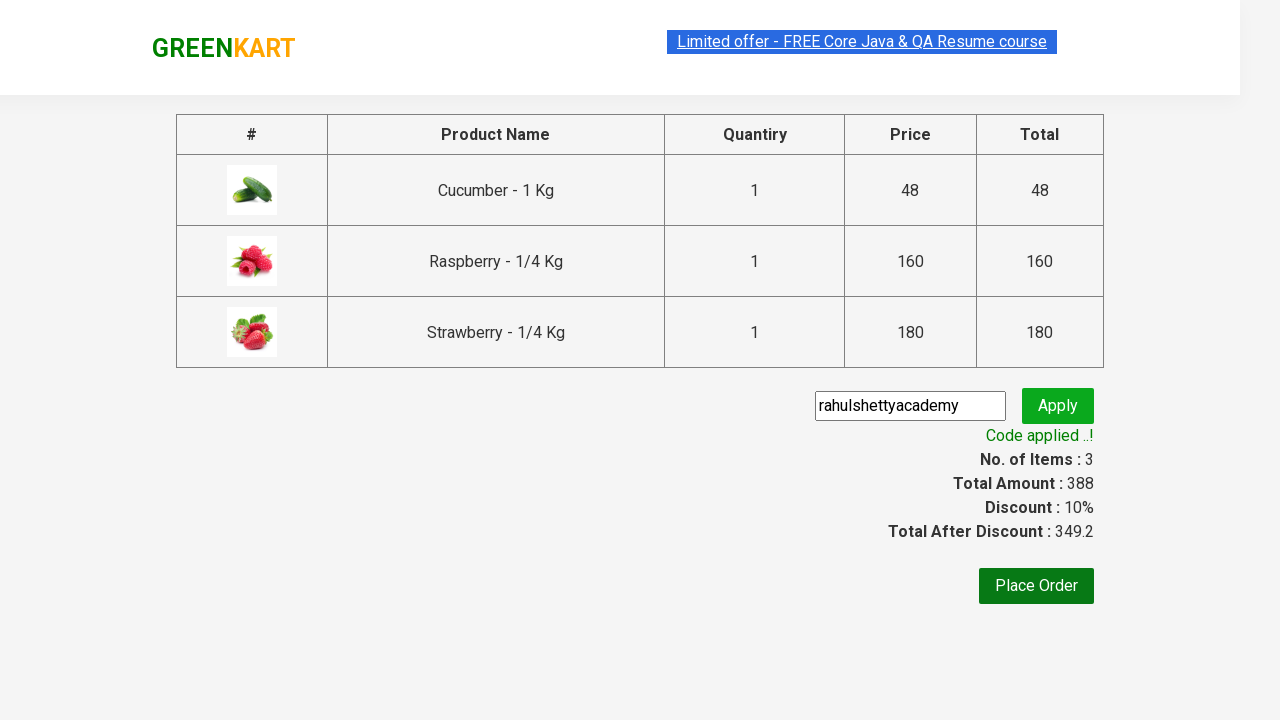

Verified sum of individual items equals total - calculated sum: 388.0, displayed total: 388 
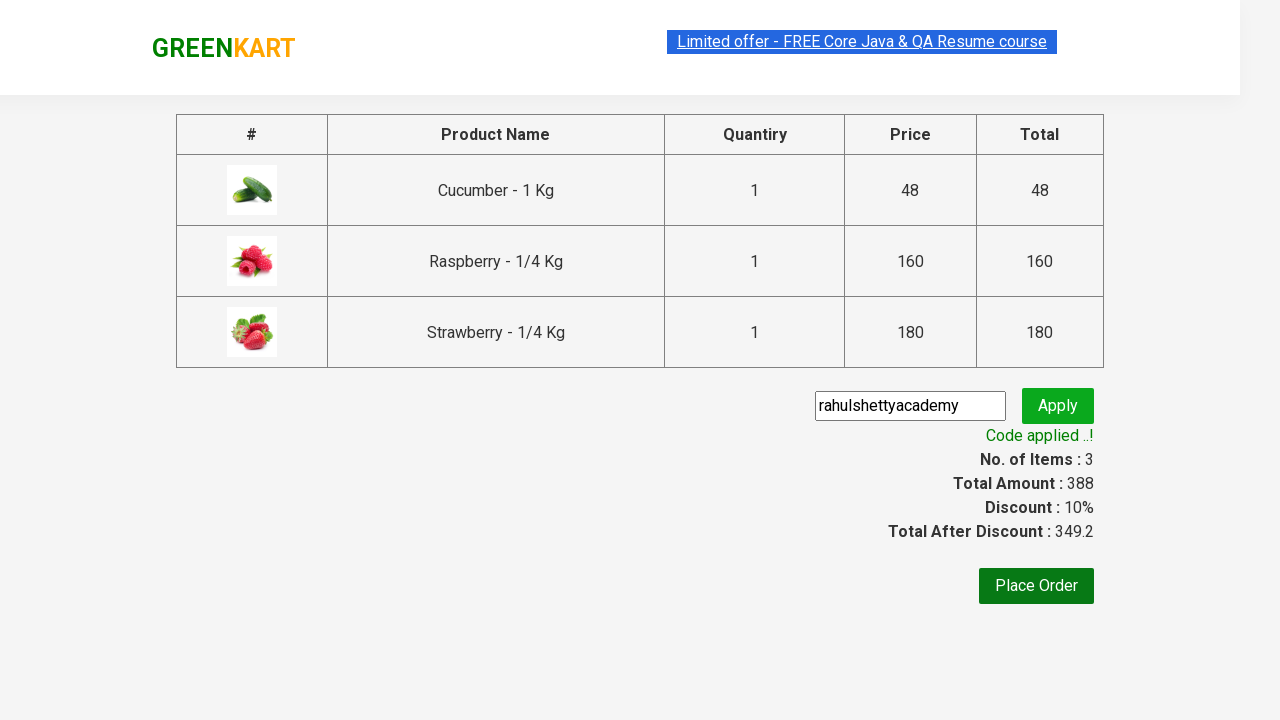

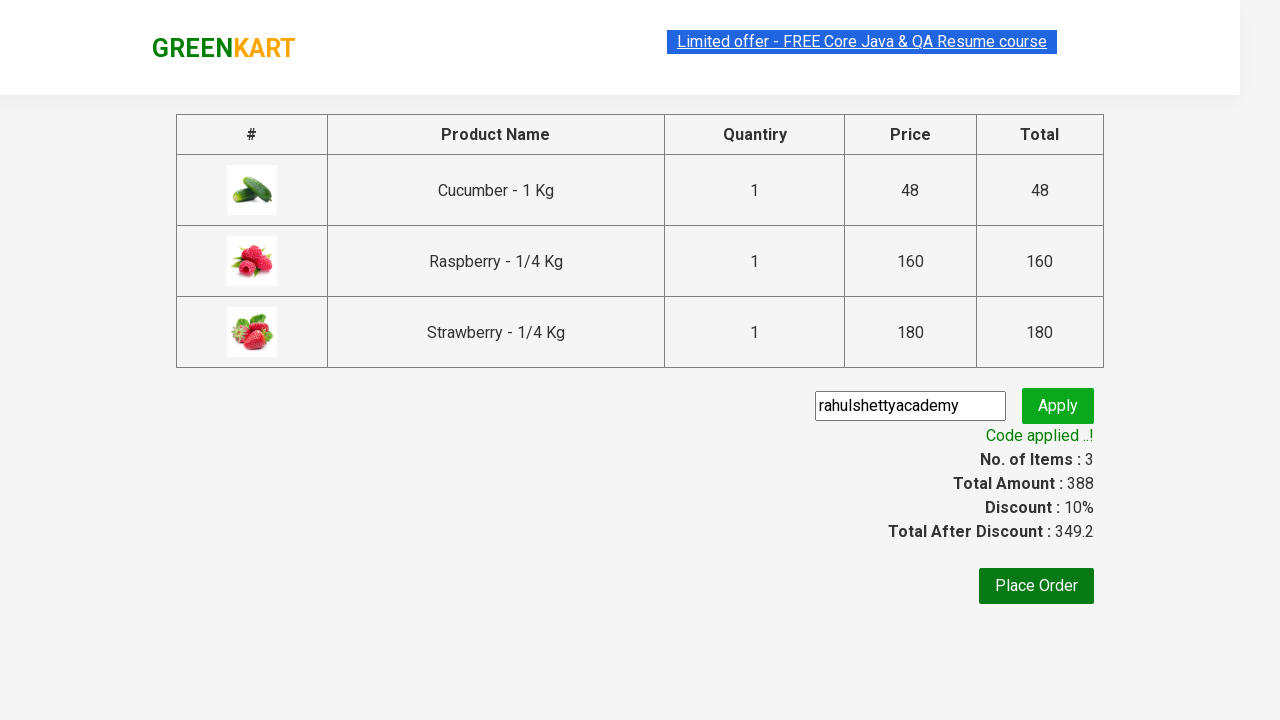